Clicks a button that populates localStorage with test data, demonstrating localStorage interactions on the page

Starting URL: https://example.cypress.io/commands/storage

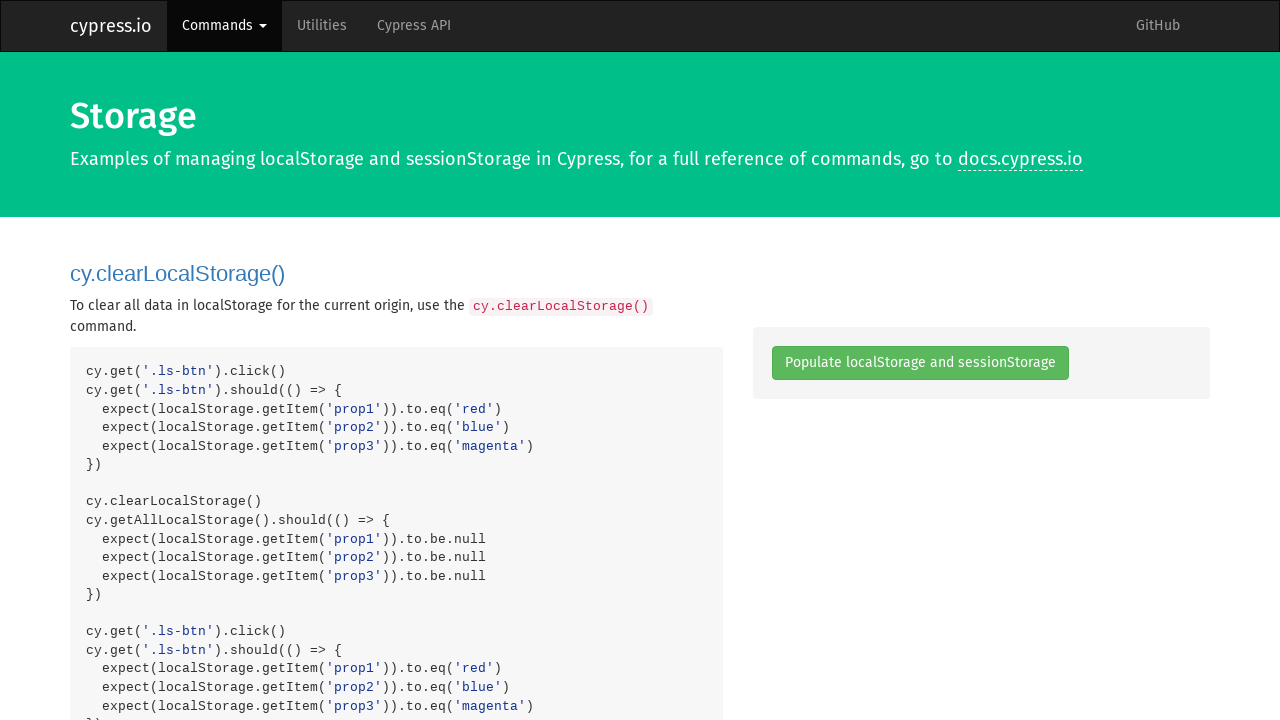

Clicked localStorage button to populate storage with test data at (920, 363) on .ls-btn
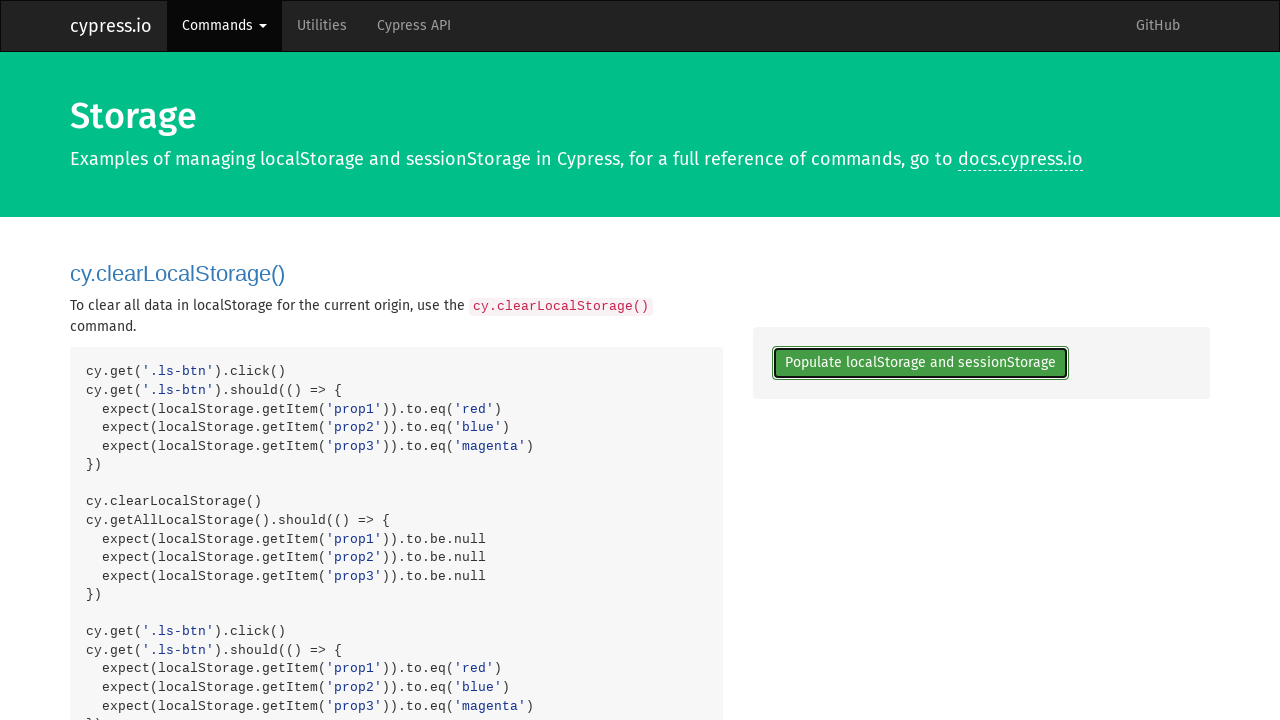

Waited 500ms for localStorage to be populated
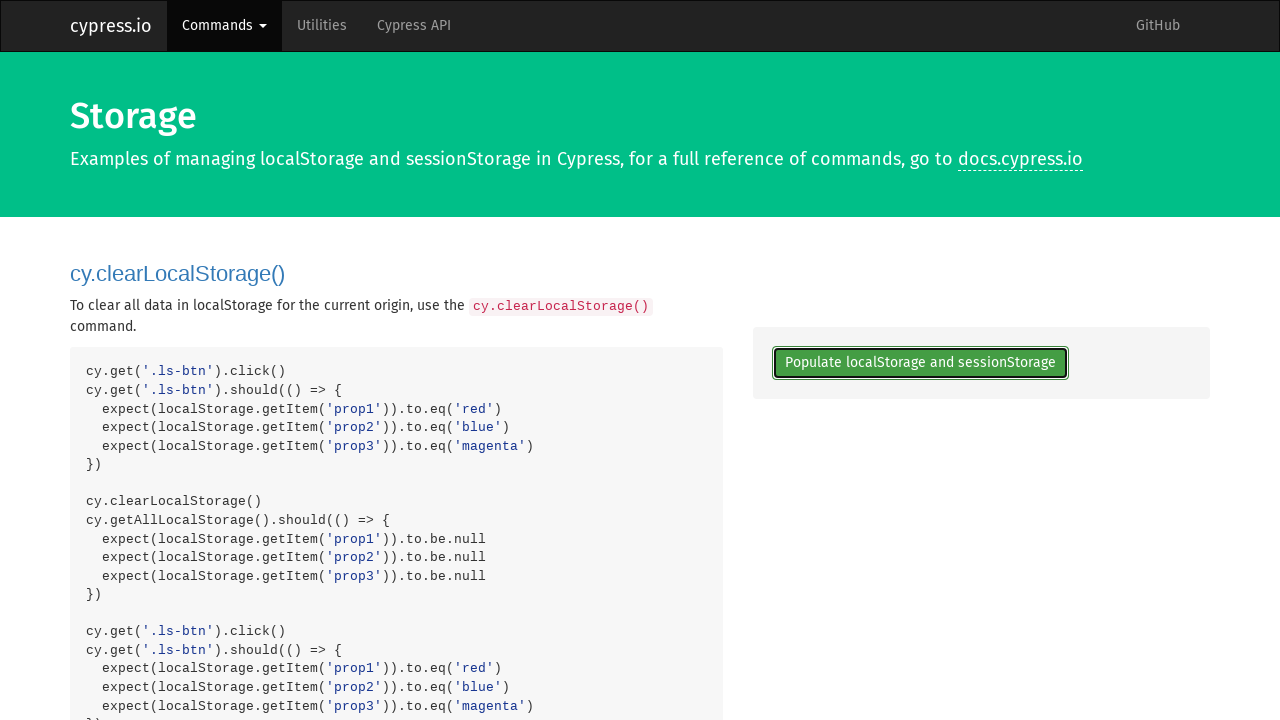

Clicked localStorage button again to re-populate storage at (920, 363) on .ls-btn
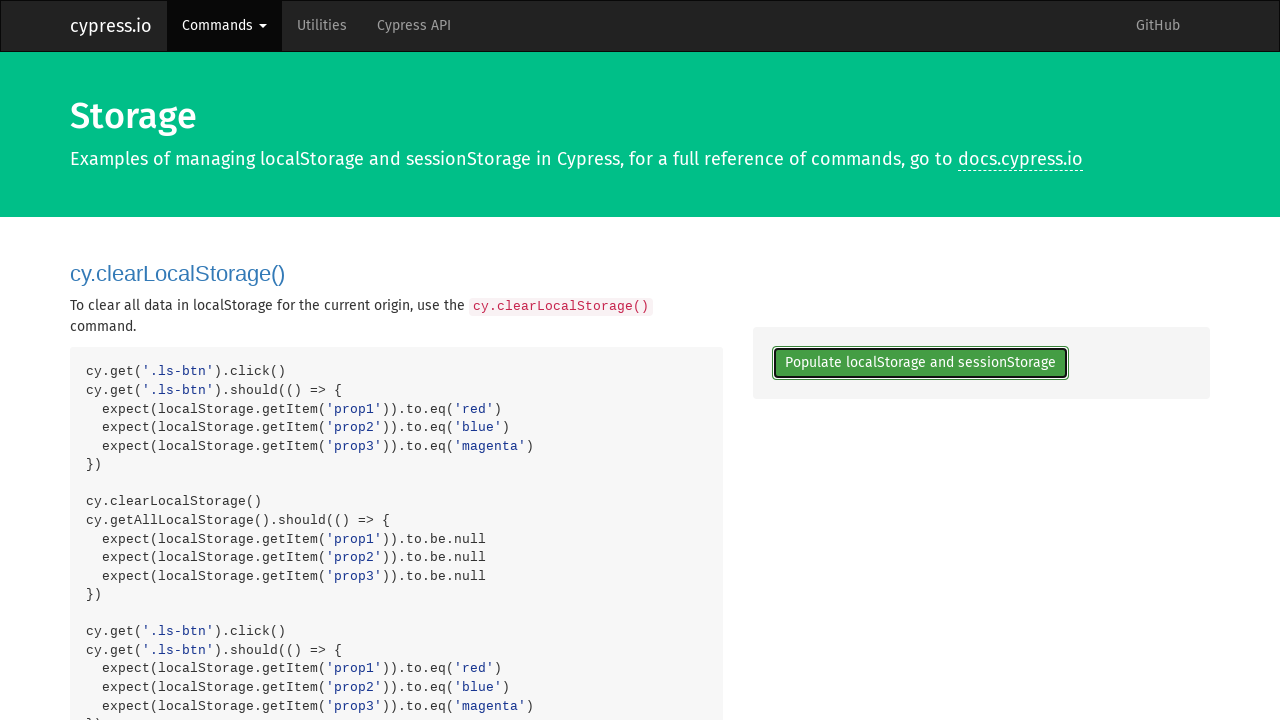

Clicked localStorage button a third time to test regex clear at (920, 363) on .ls-btn
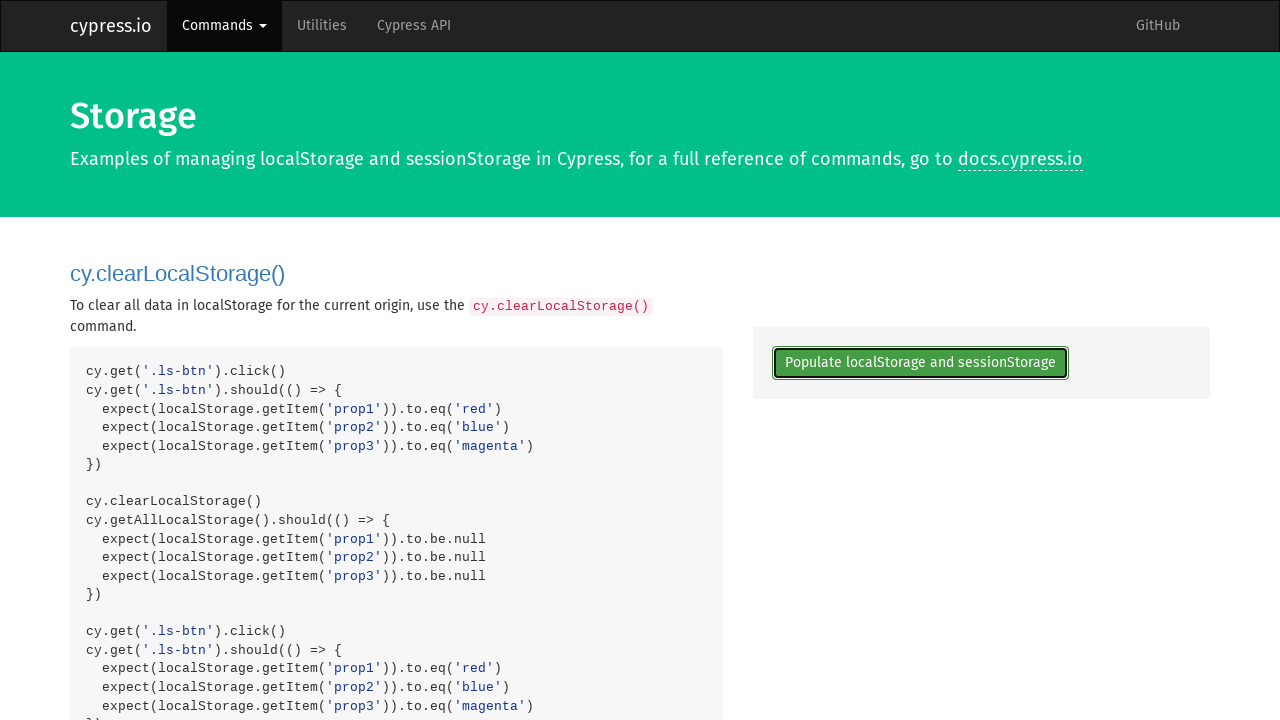

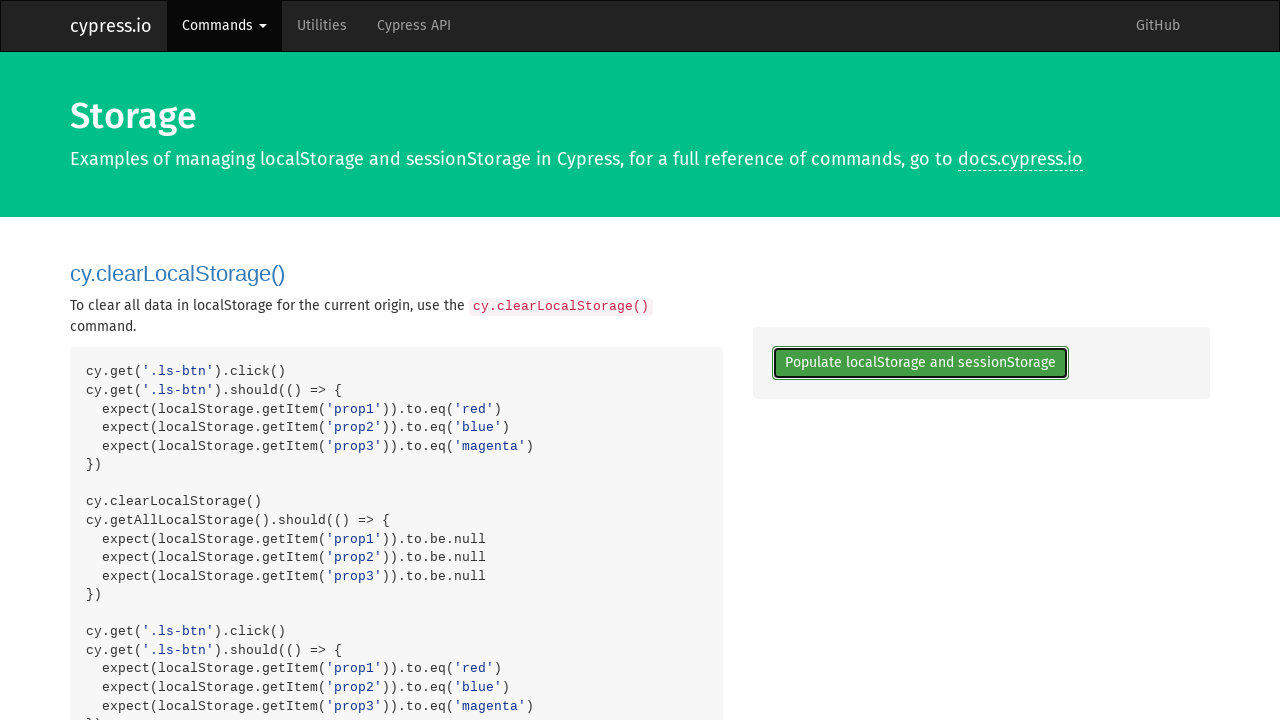